Tests editing only the power name field - creates a power, then edits just the name and verifies the change

Starting URL: https://site-tc1.vercel.app/

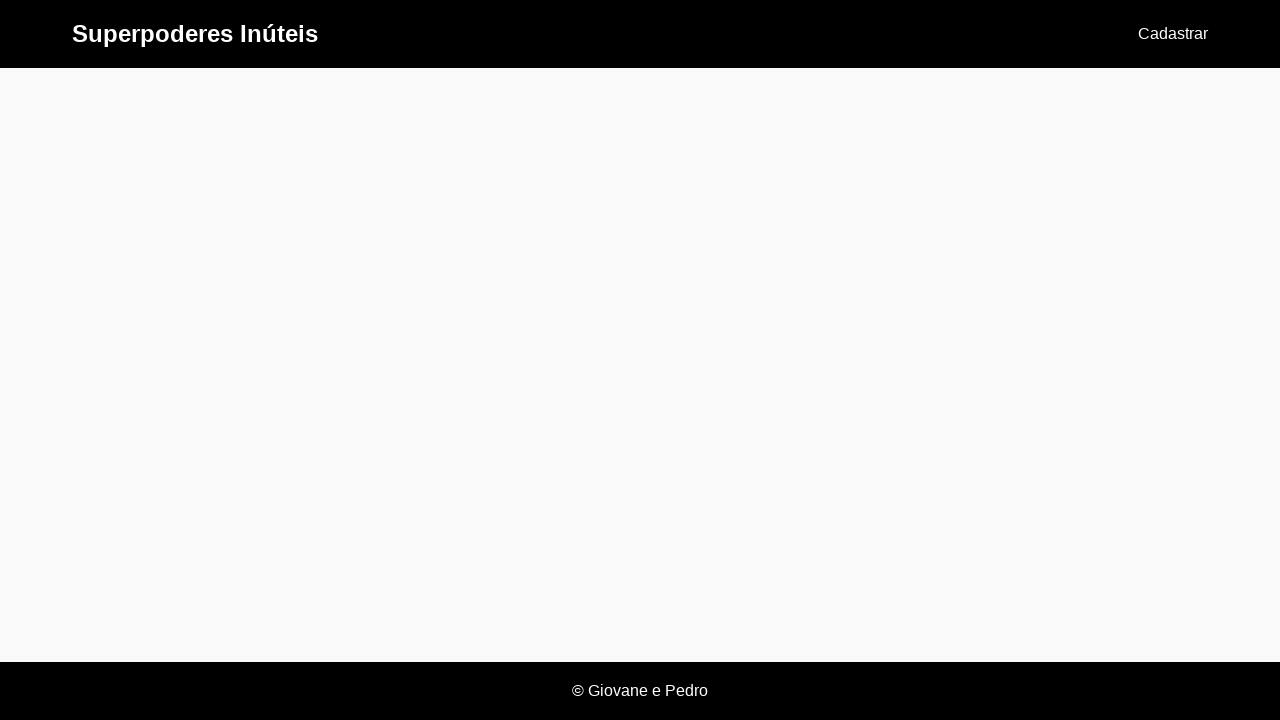

Set up dialog handler for alerts
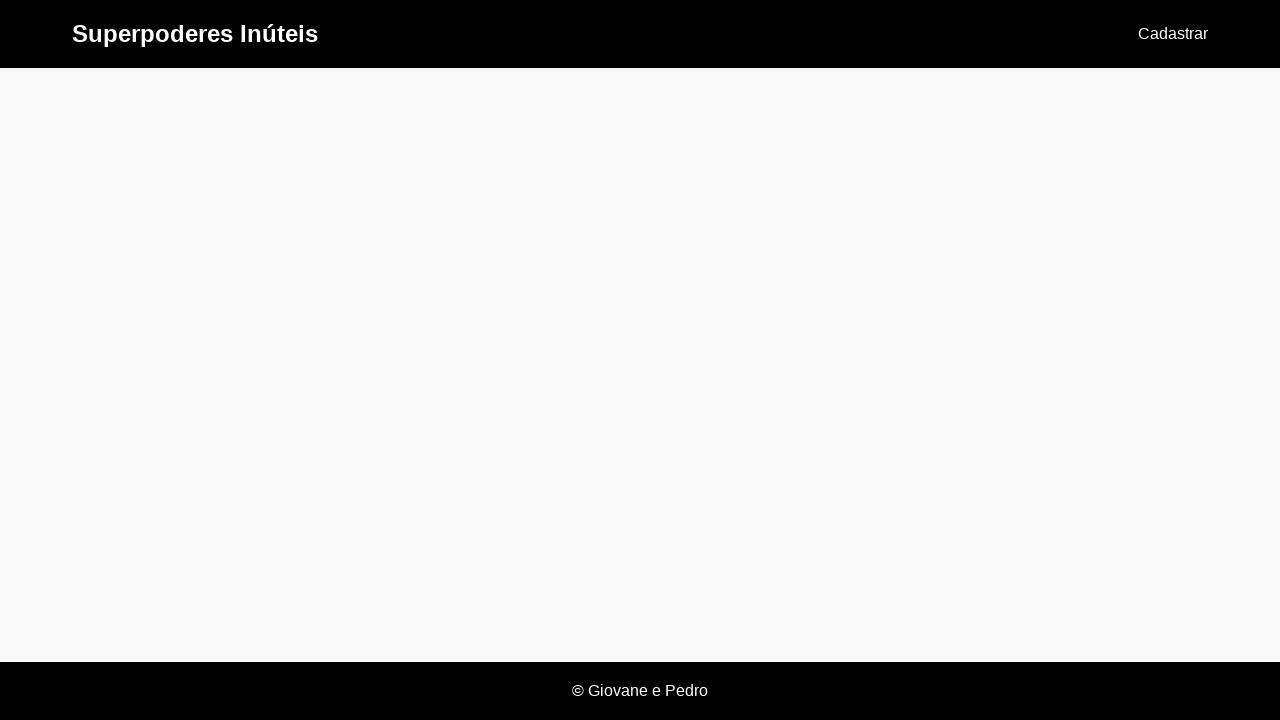

Clicked 'Cadastrar' link to create a new power at (1173, 34) on text=Cadastrar
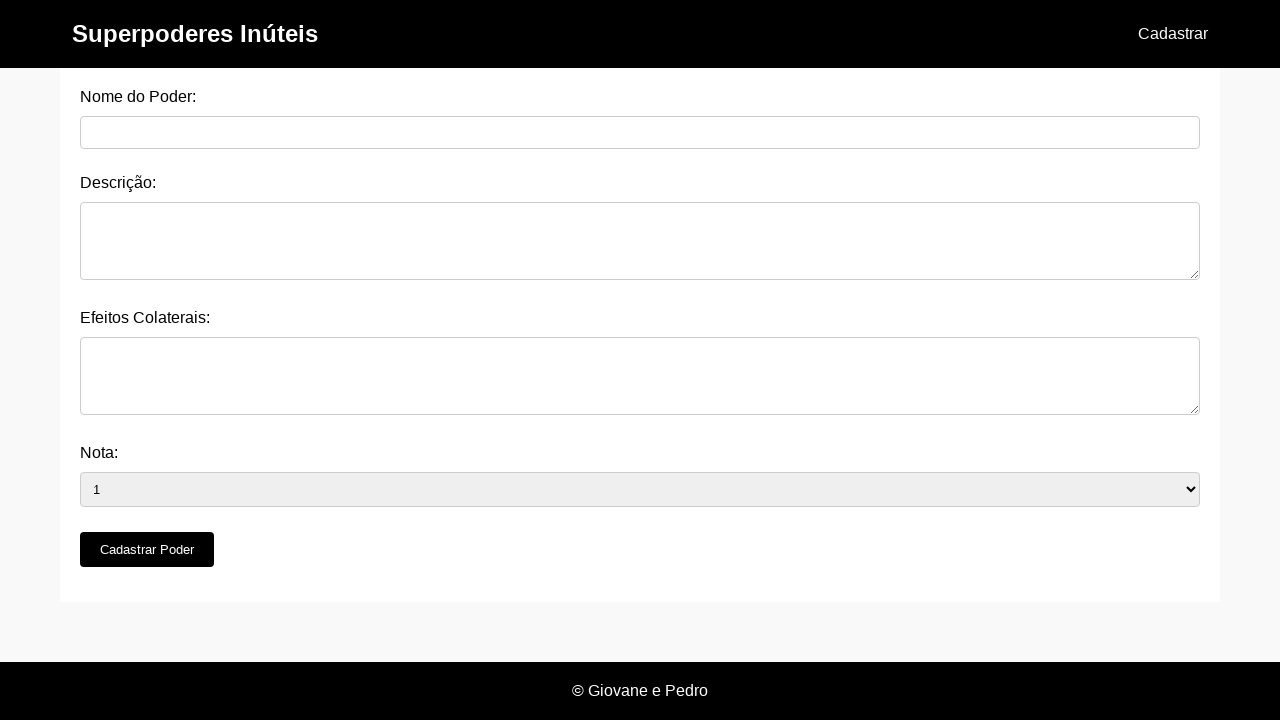

Power name field loaded
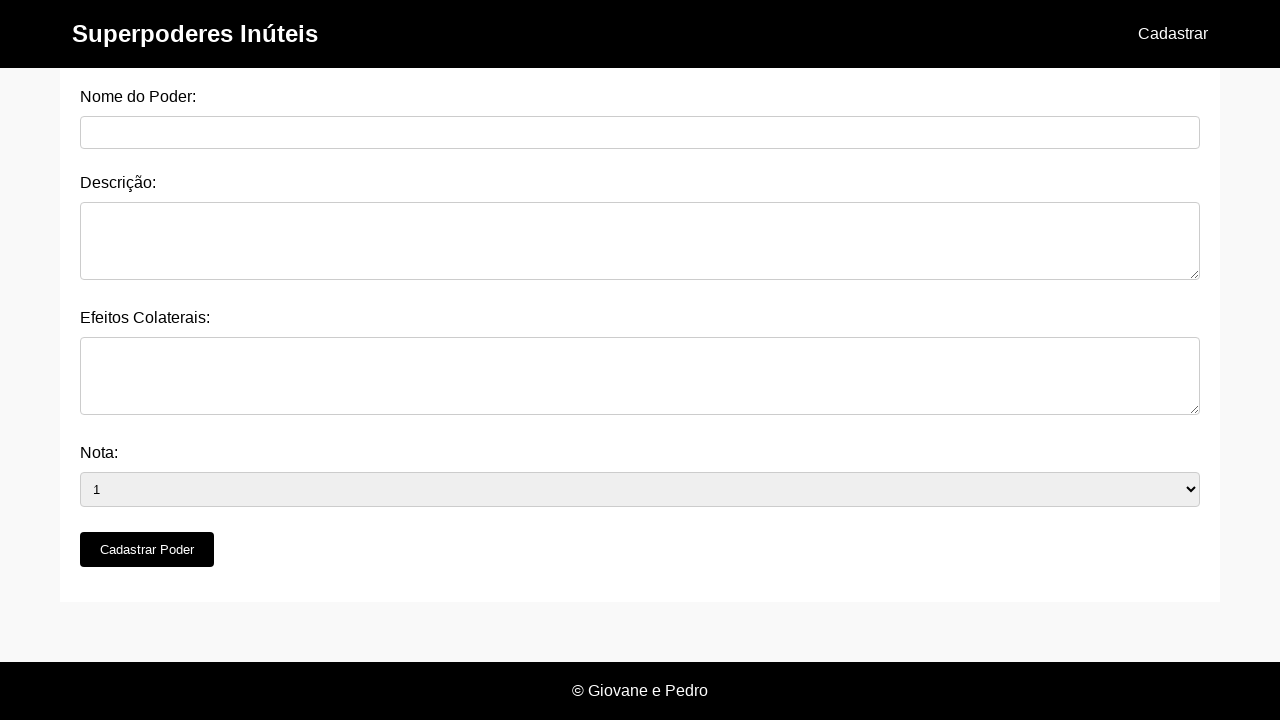

Filled power name field with 'Flight Power' on #nome_do_poder
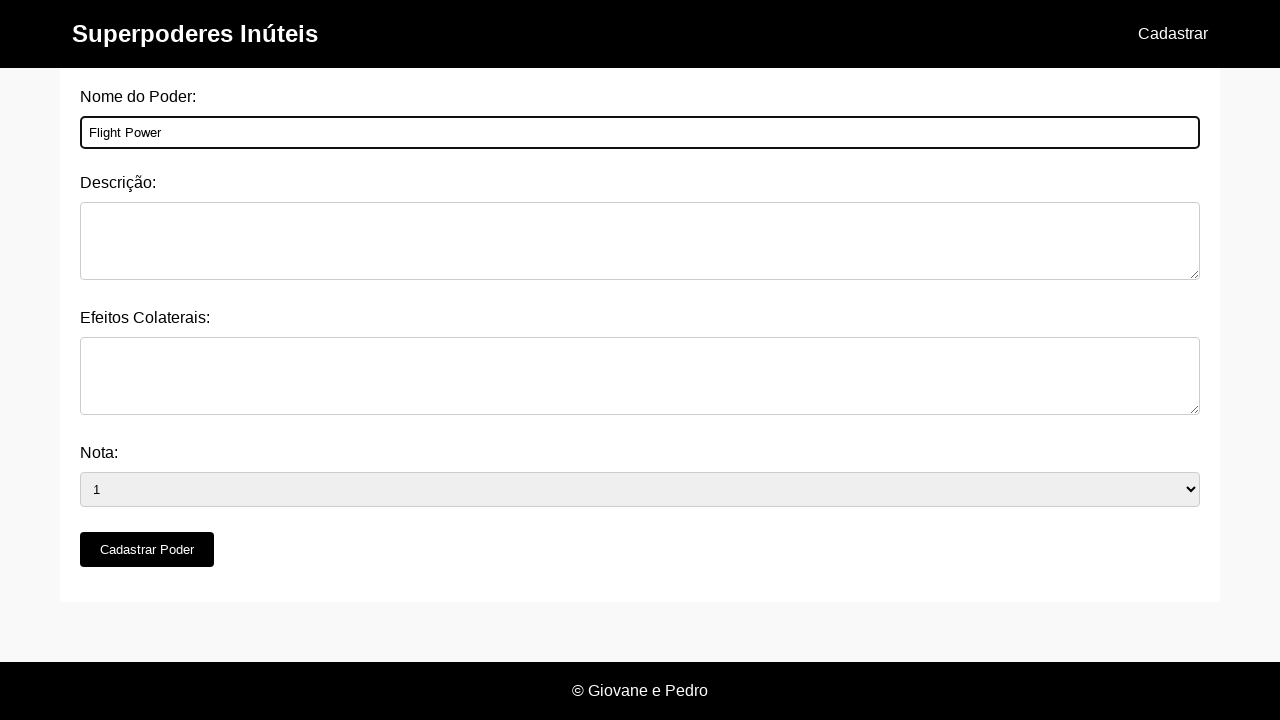

Filled description field with 'Ability to fly through the air.' on #descricao
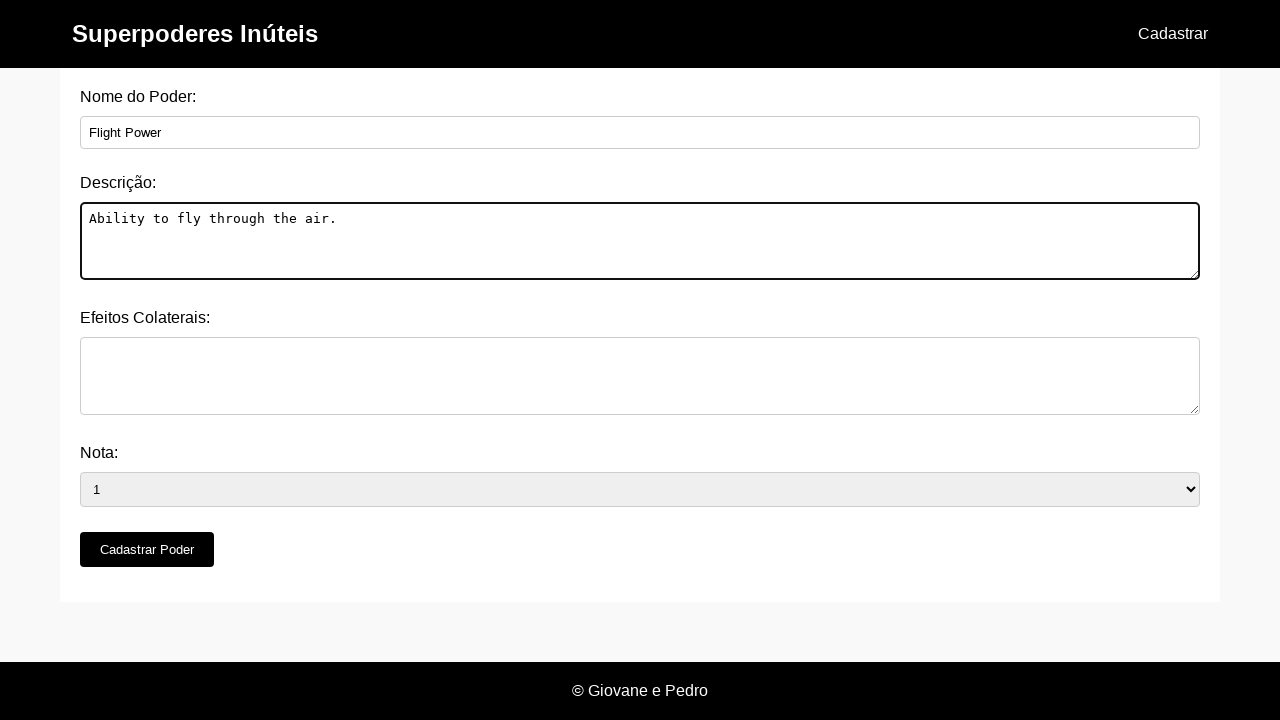

Filled side effects field with 'Vertigo at high altitudes.' on #efeitos_colaterais
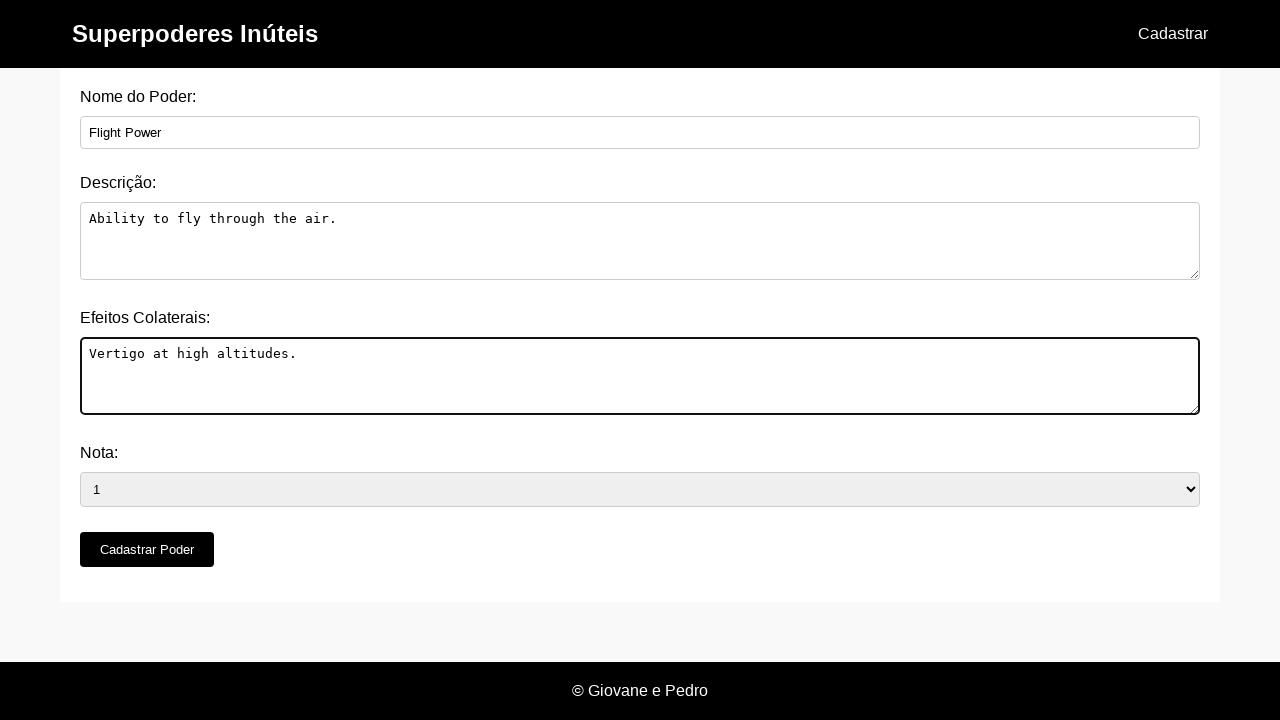

Selected rating '4' from dropdown on #nota
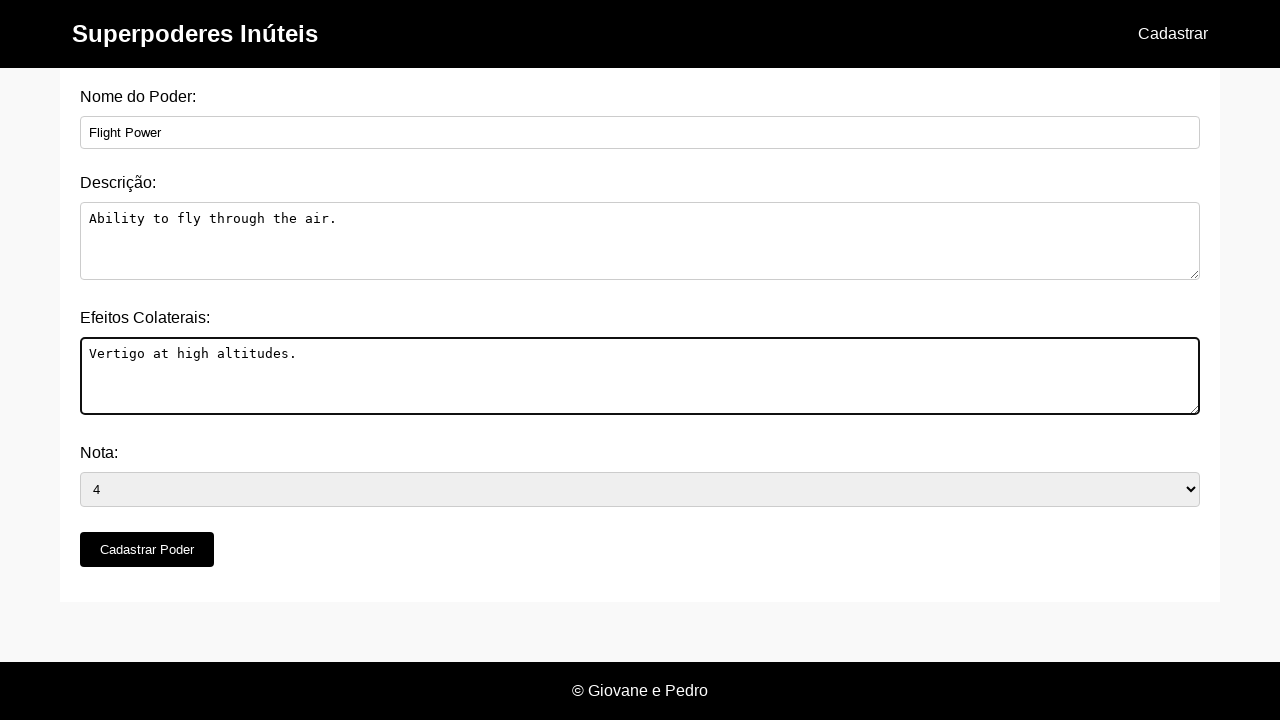

Clicked 'Cadastrar Poder' submit button to create the power at (147, 550) on button[type='submit']:has-text('Cadastrar Poder')
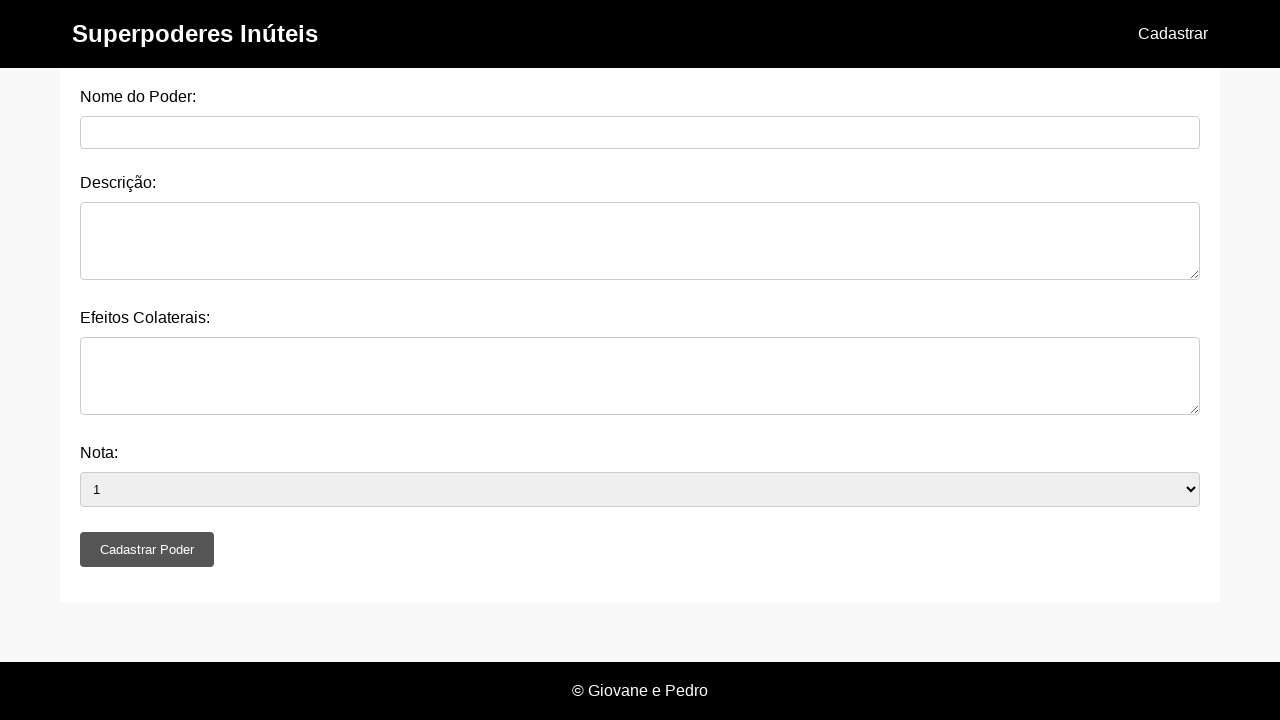

Navigated to home page
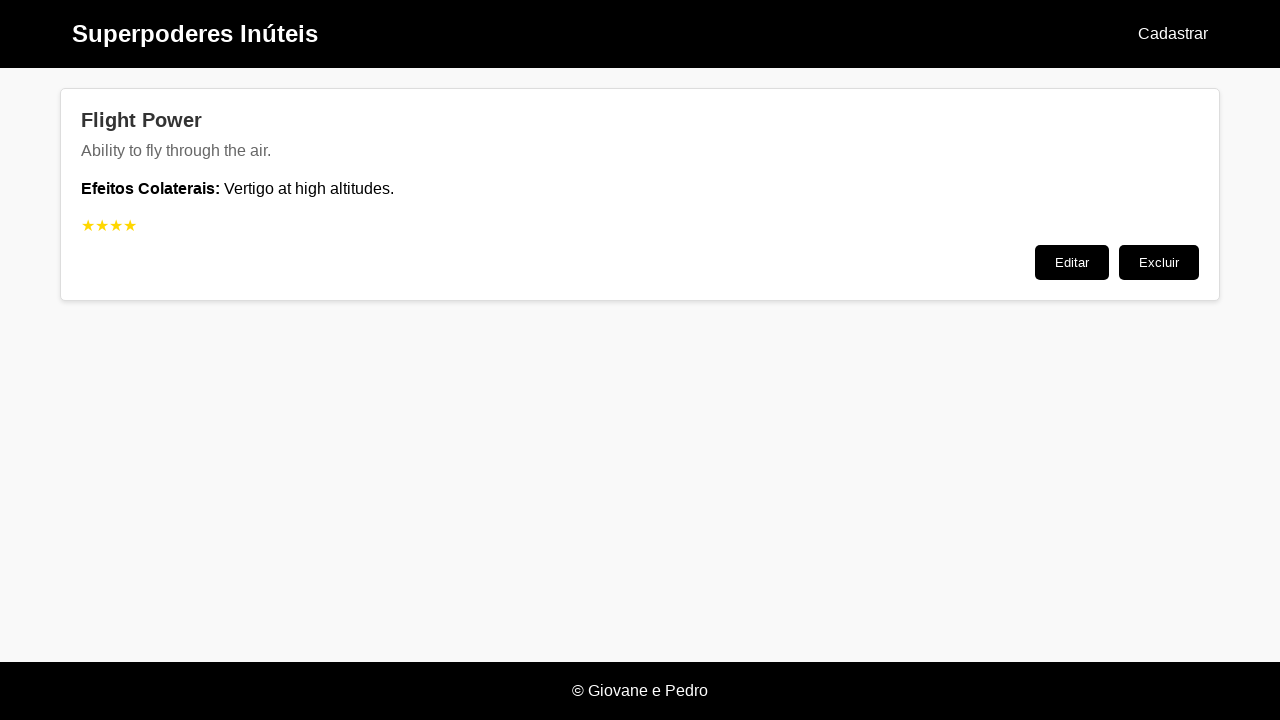

Powers list loaded on home page
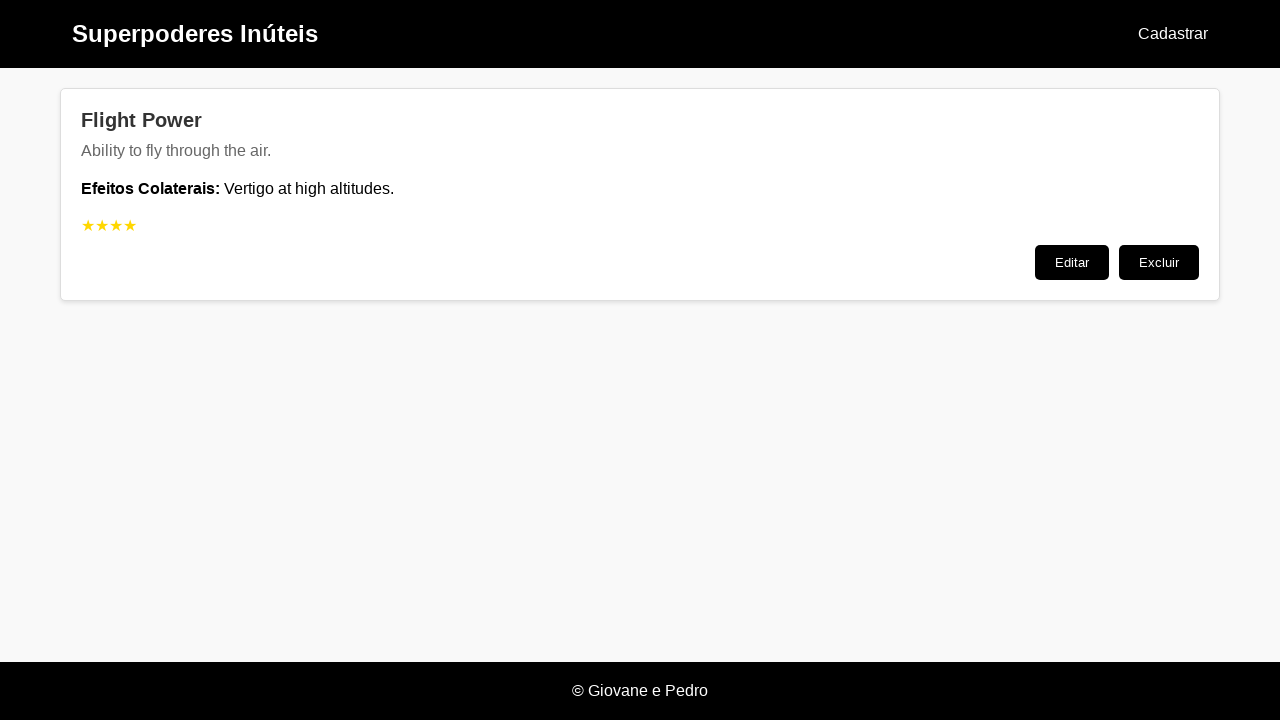

Clicked 'Editar' button on 'Flight Power' post at (1072, 262) on .post:has-text('Flight Power') >> text=Editar
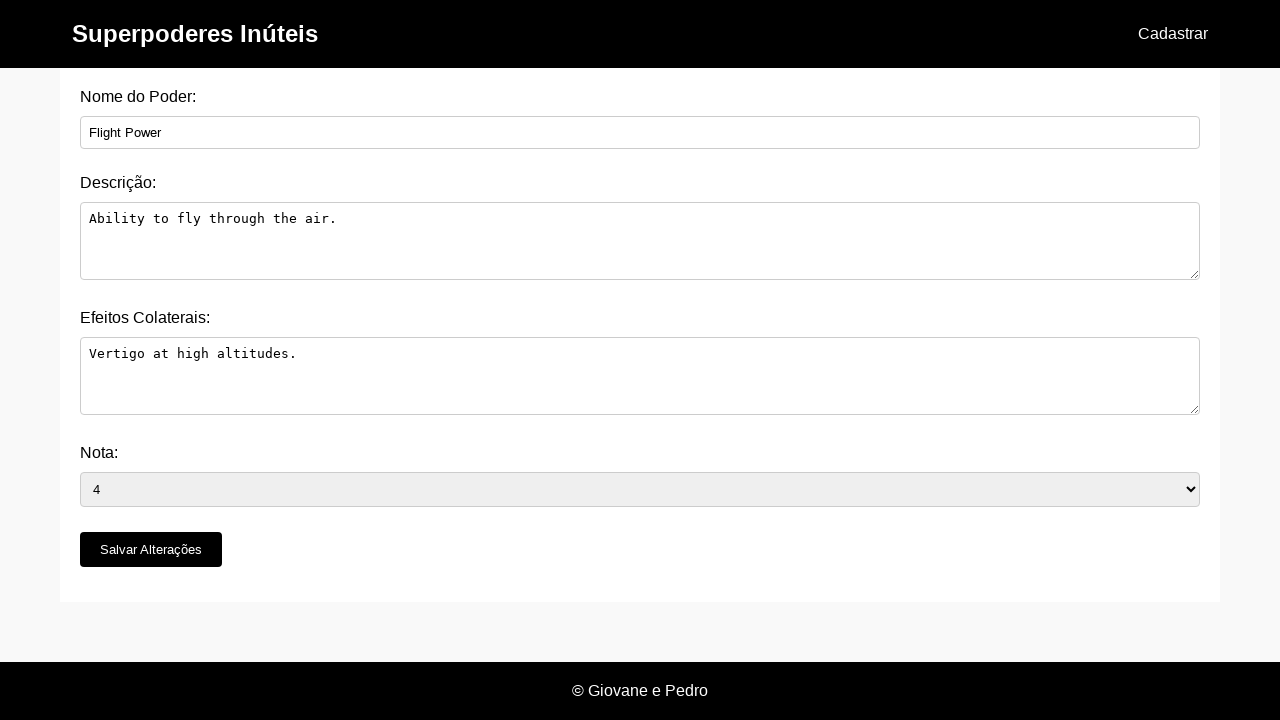

Power name field loaded on edit page
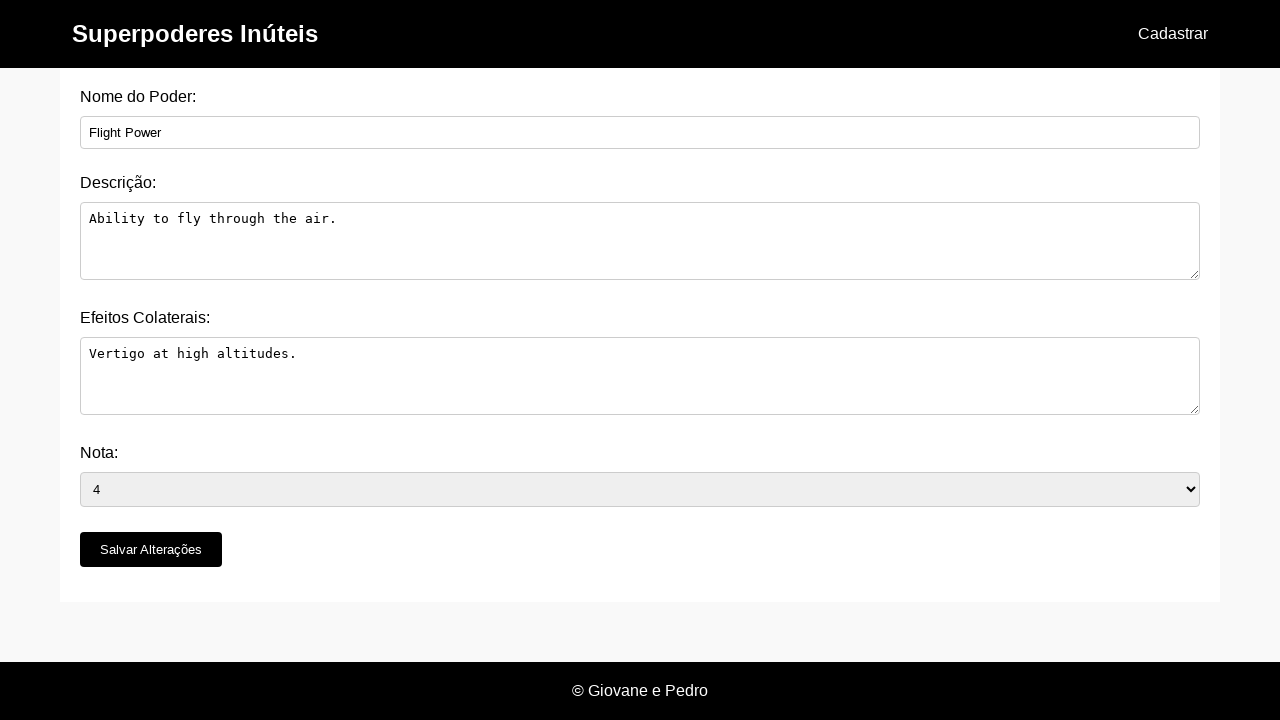

Cleared the power name field on #nome_do_poder
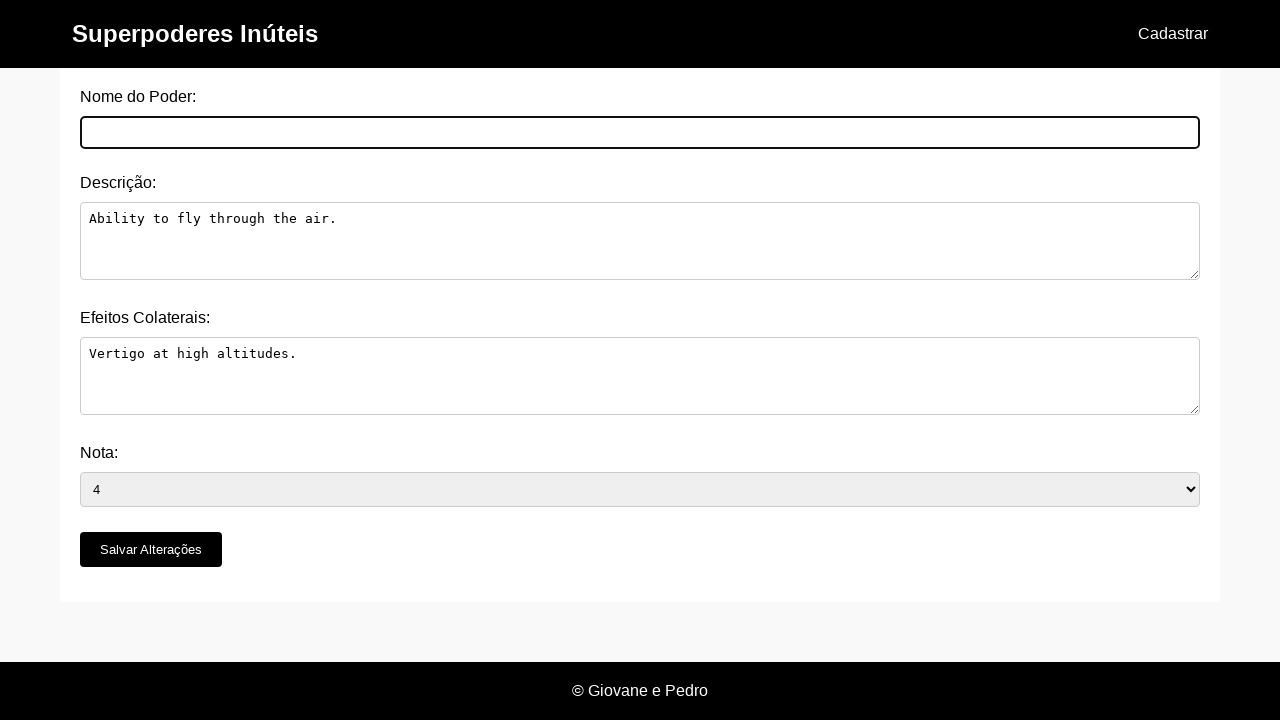

Filled power name field with 'Advanced Flight Power' on #nome_do_poder
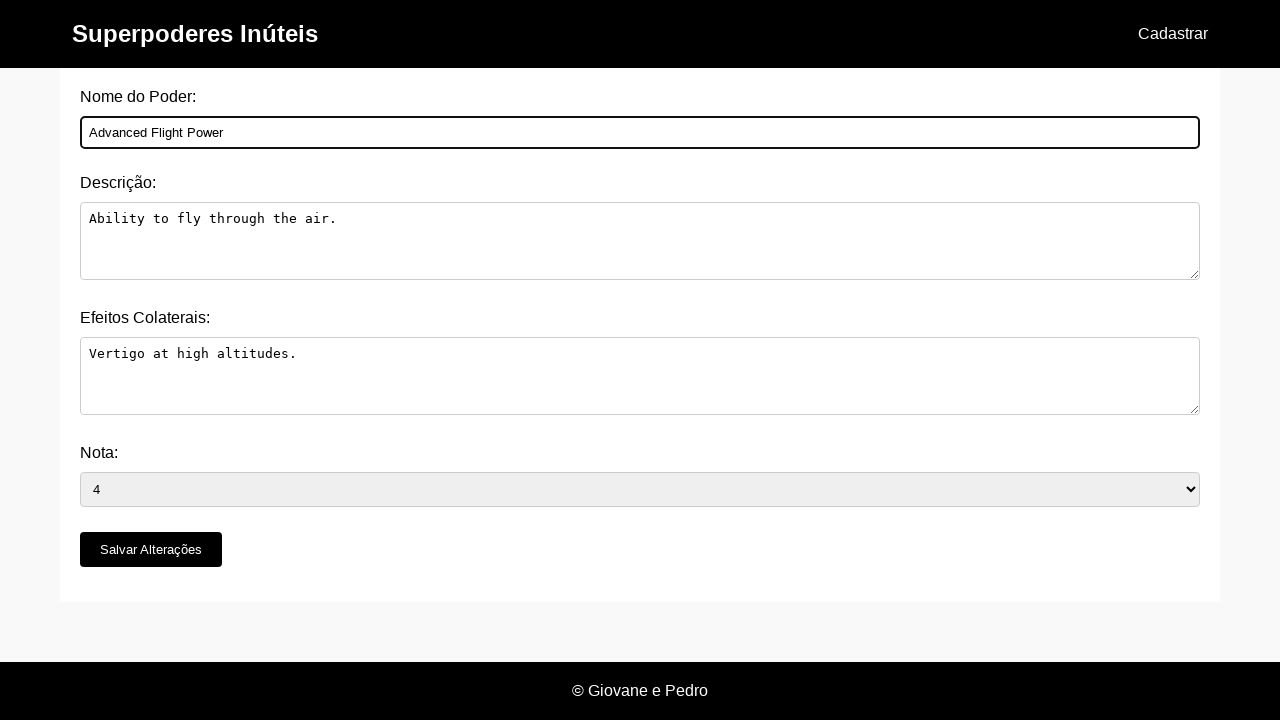

Clicked 'Salvar Alterações' button to save the name change at (151, 550) on button[type='submit']:has-text('Salvar Alterações')
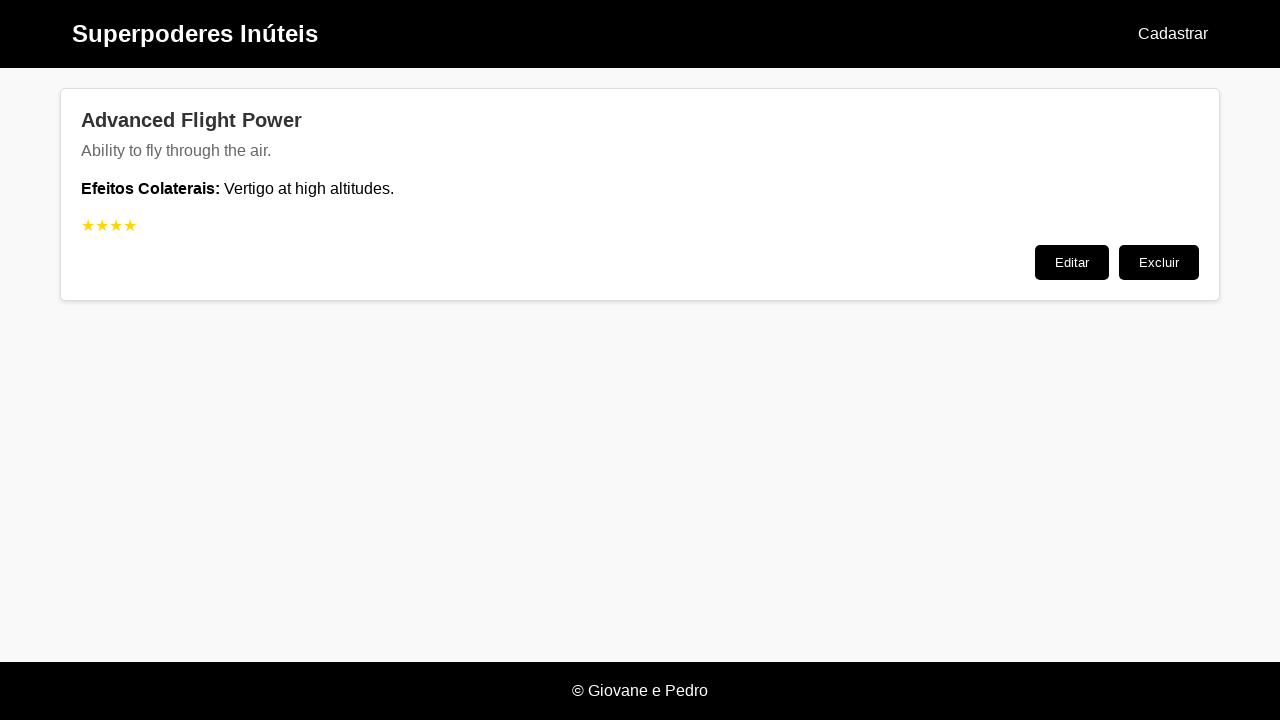

Navigated back to home page to verify changes
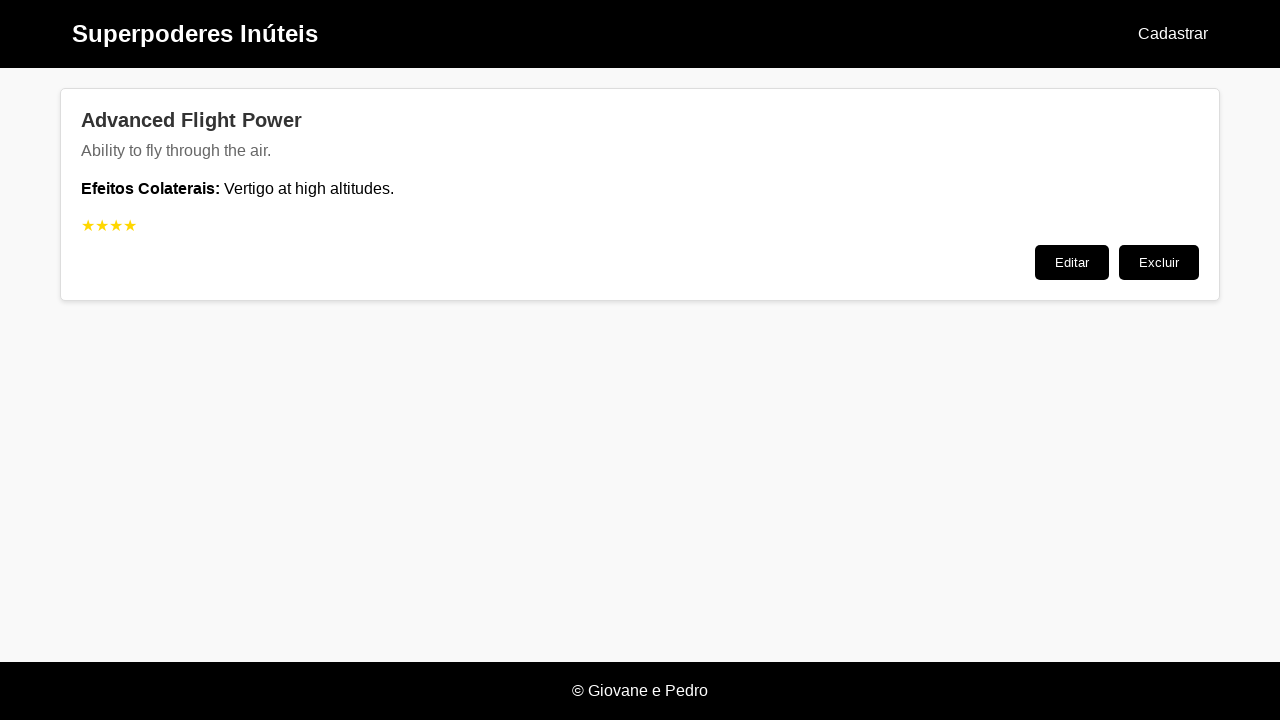

Powers list loaded, ready for verification
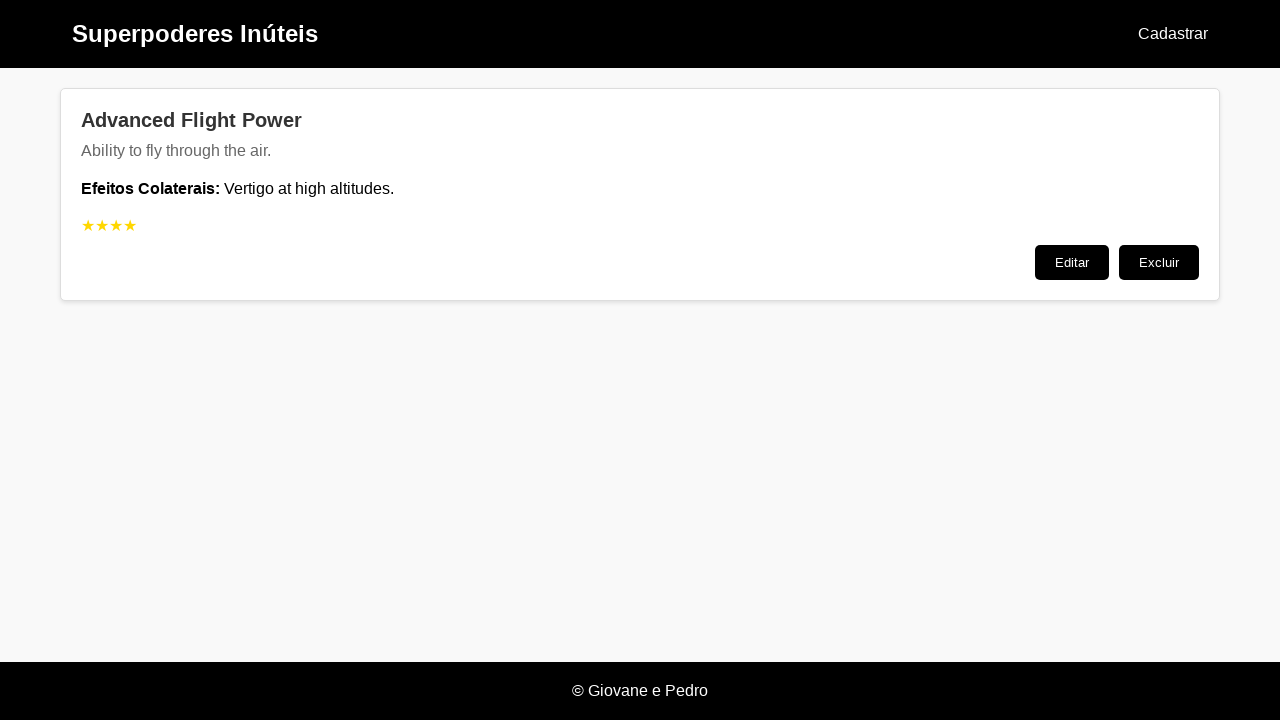

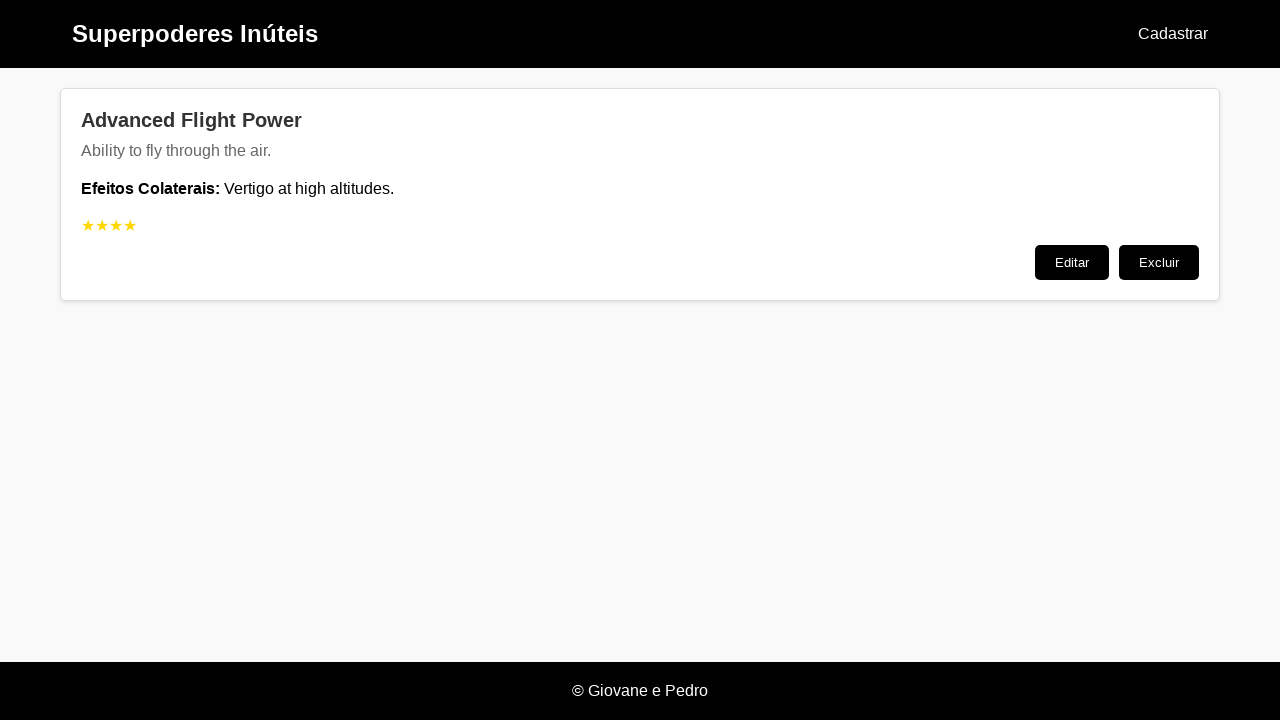